Solves a math problem on a form by reading a value, calculating the answer, filling the form with scrolling, selecting checkboxes and radio buttons, then submitting

Starting URL: http://suninjuly.github.io/execute_script.html

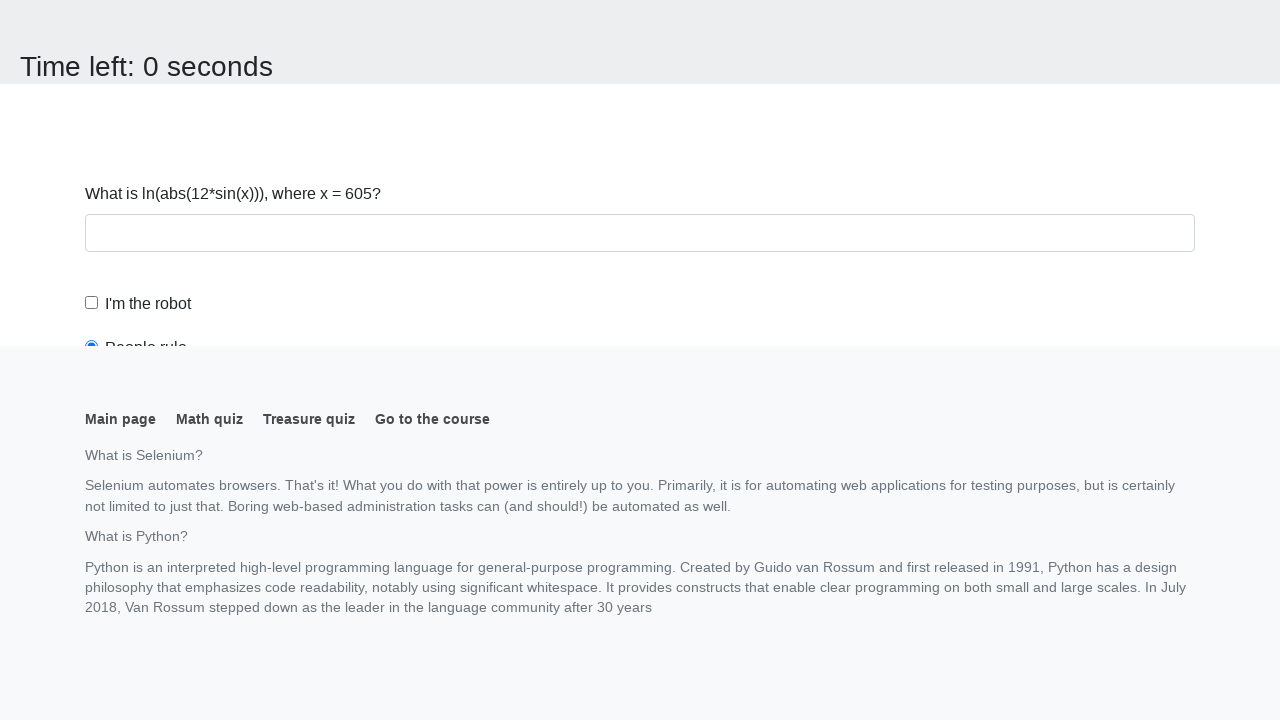

Navigated to math problem form page
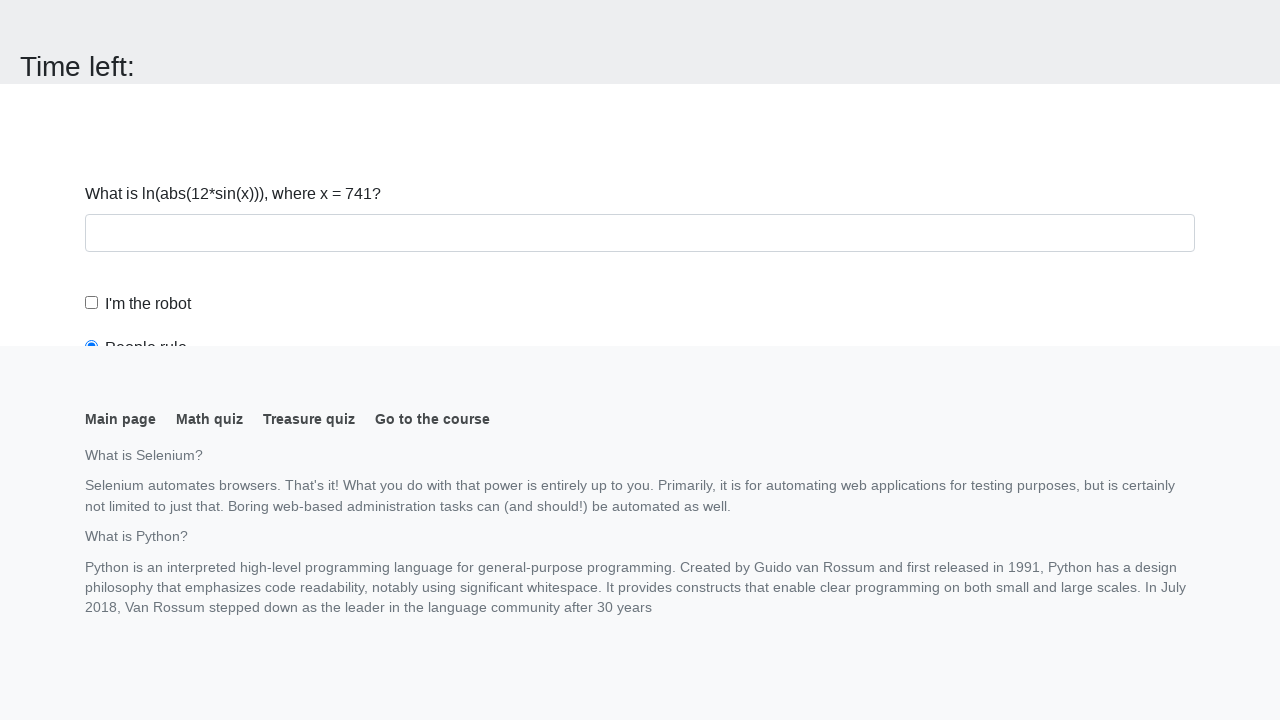

Read x value from the page
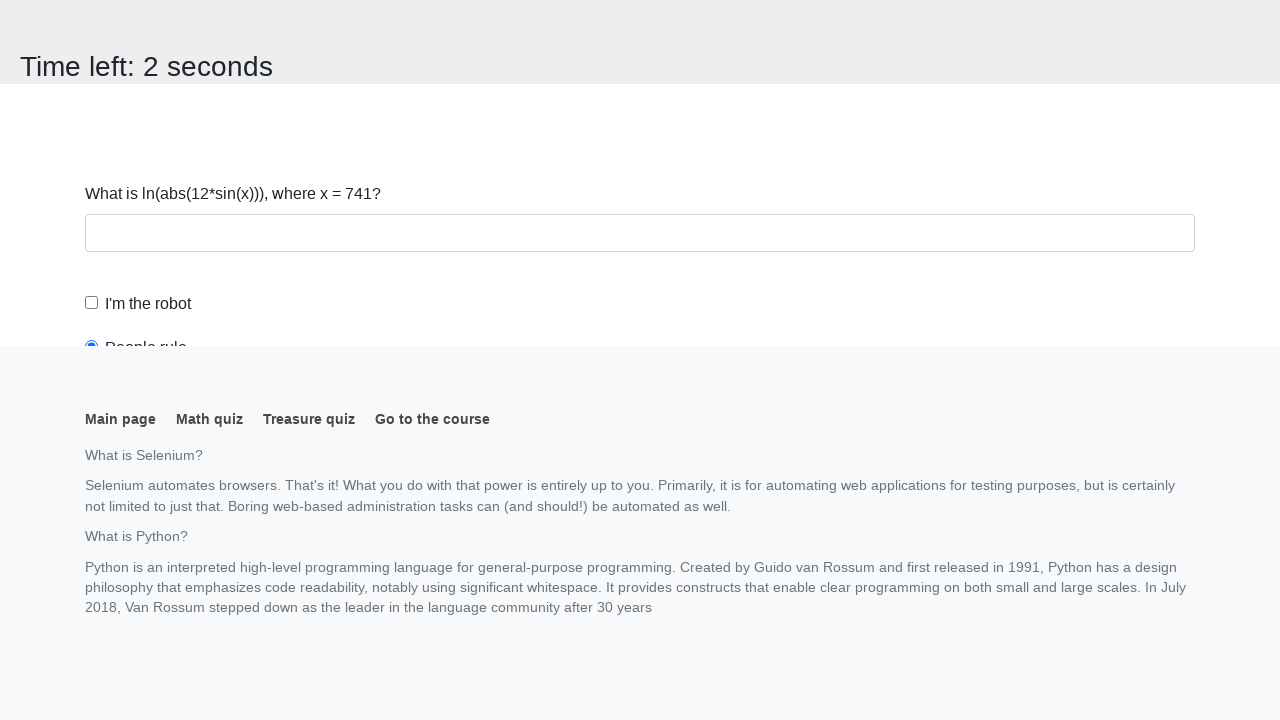

Calculated answer using formula: log(abs(12 * sin(741)))
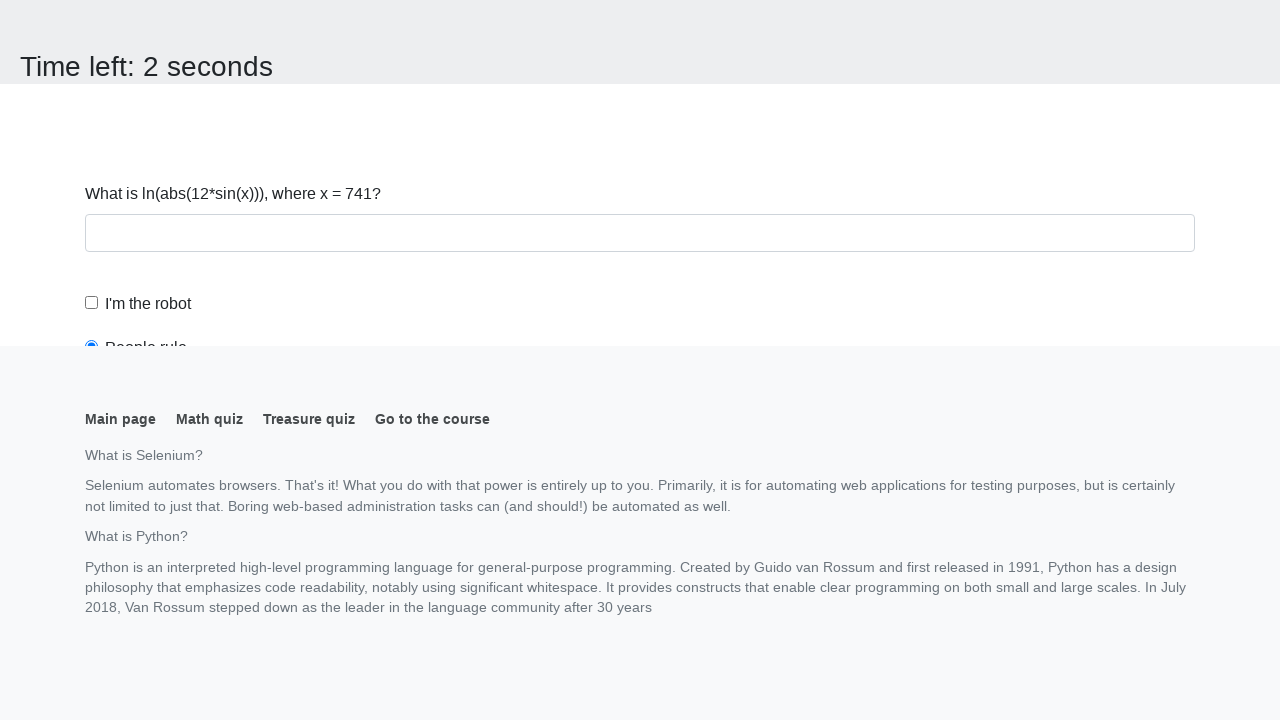

Scrolled to answer field
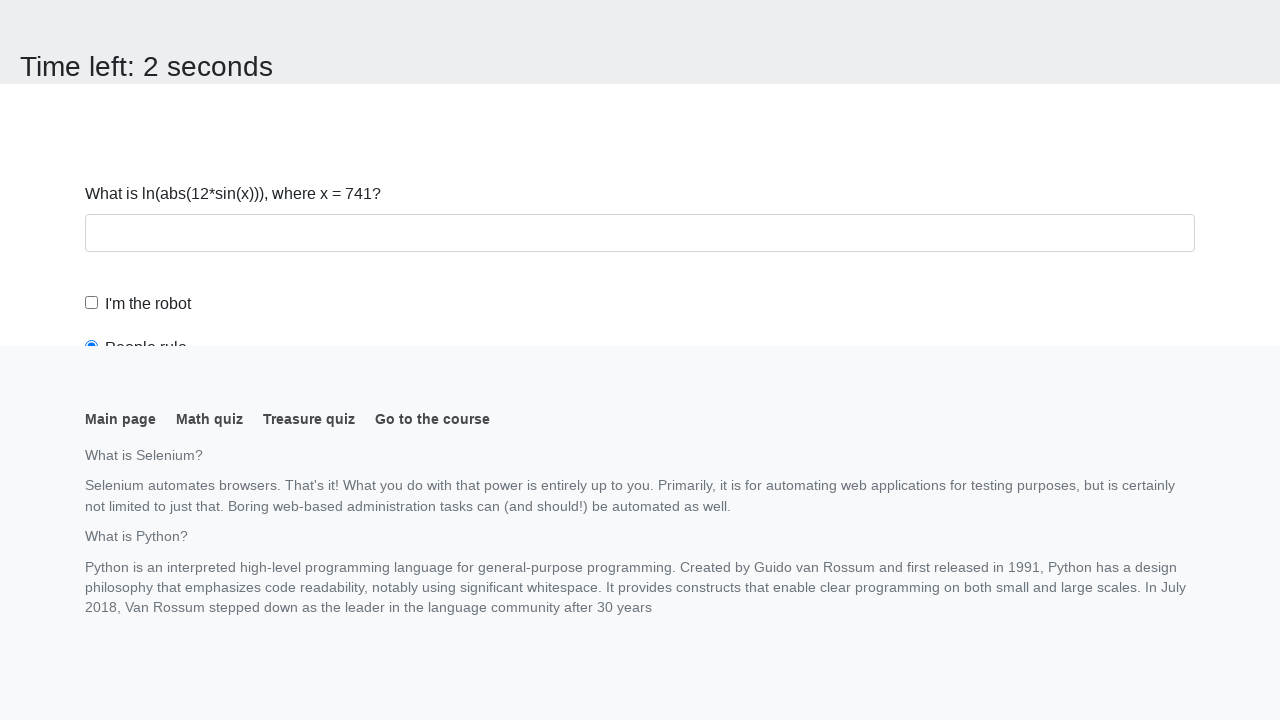

Filled answer field with calculated value: 1.5785229209845009 on #answer
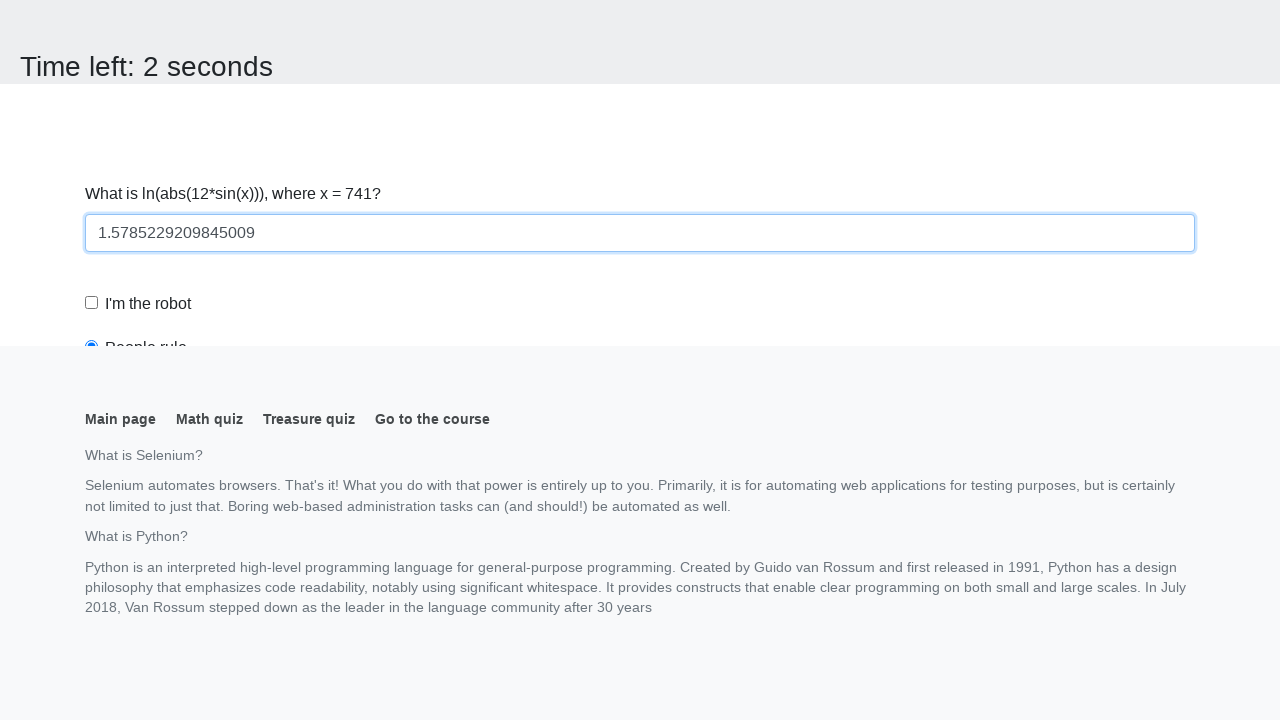

Clicked 'Robots Rule' radio button at (92, 7) on #robotsRule
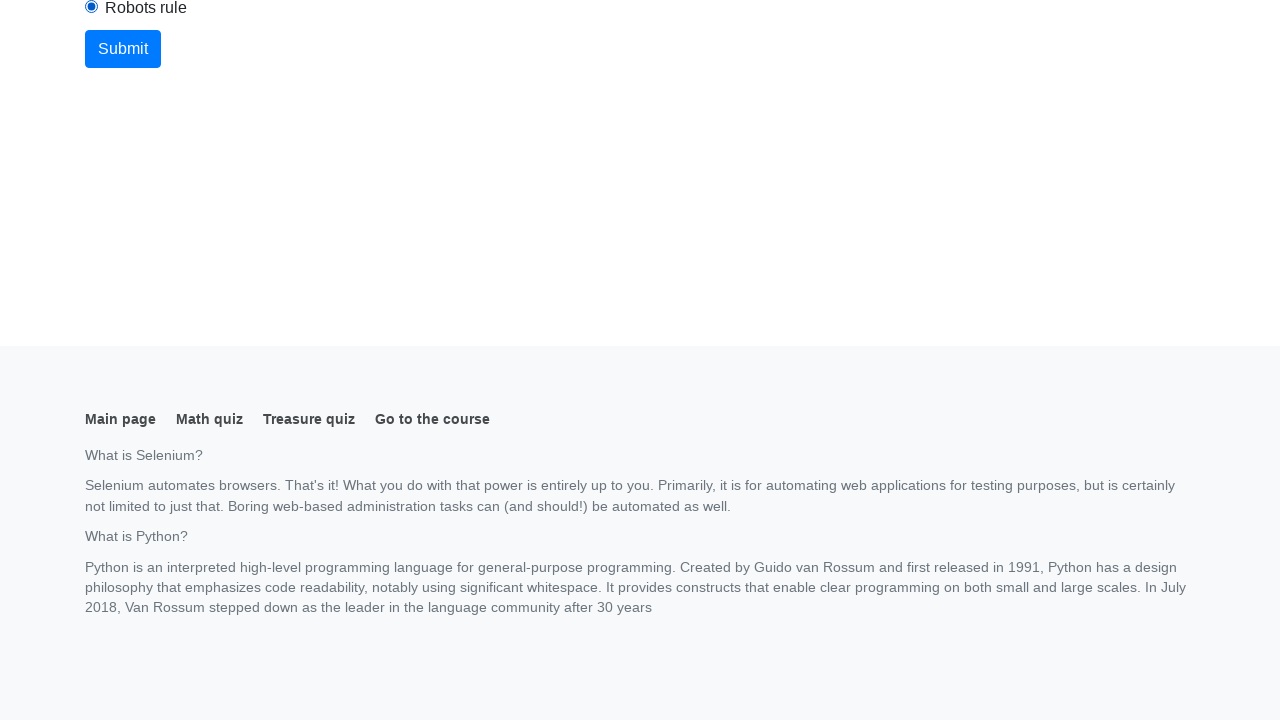

Clicked robot checkbox at (92, 303) on #robotCheckbox
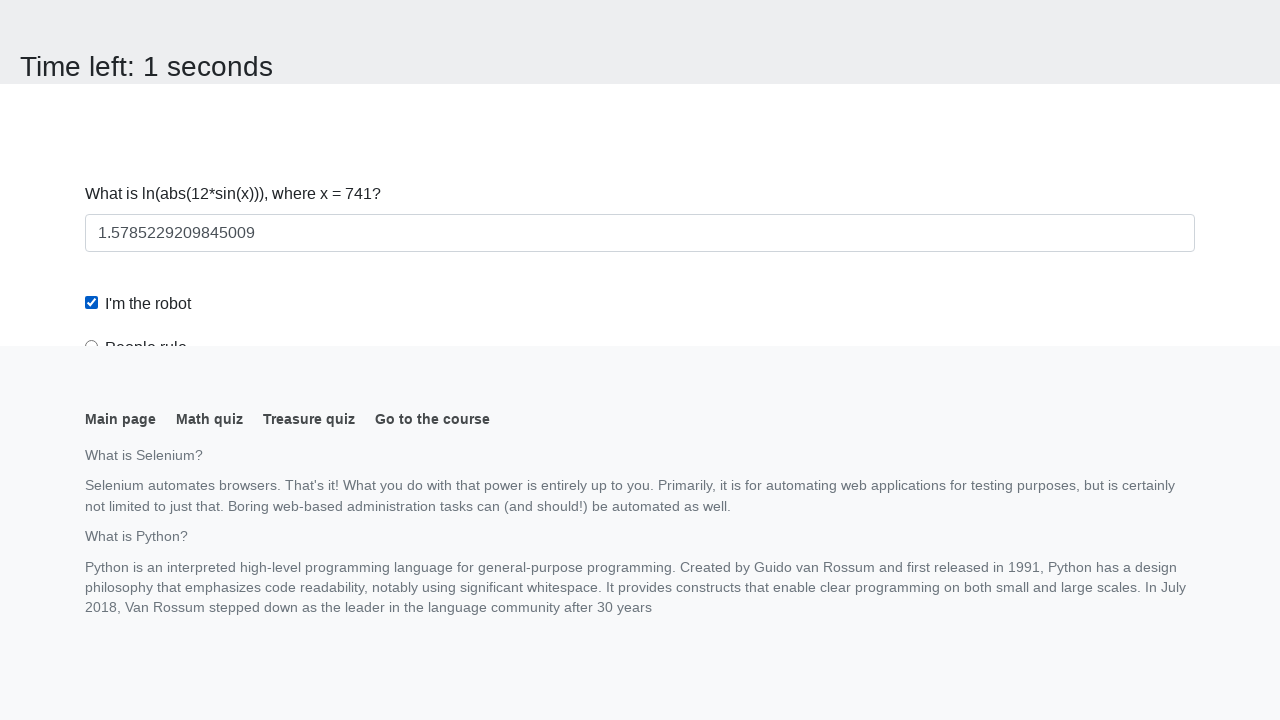

Clicked submit button to complete form at (123, 20) on button
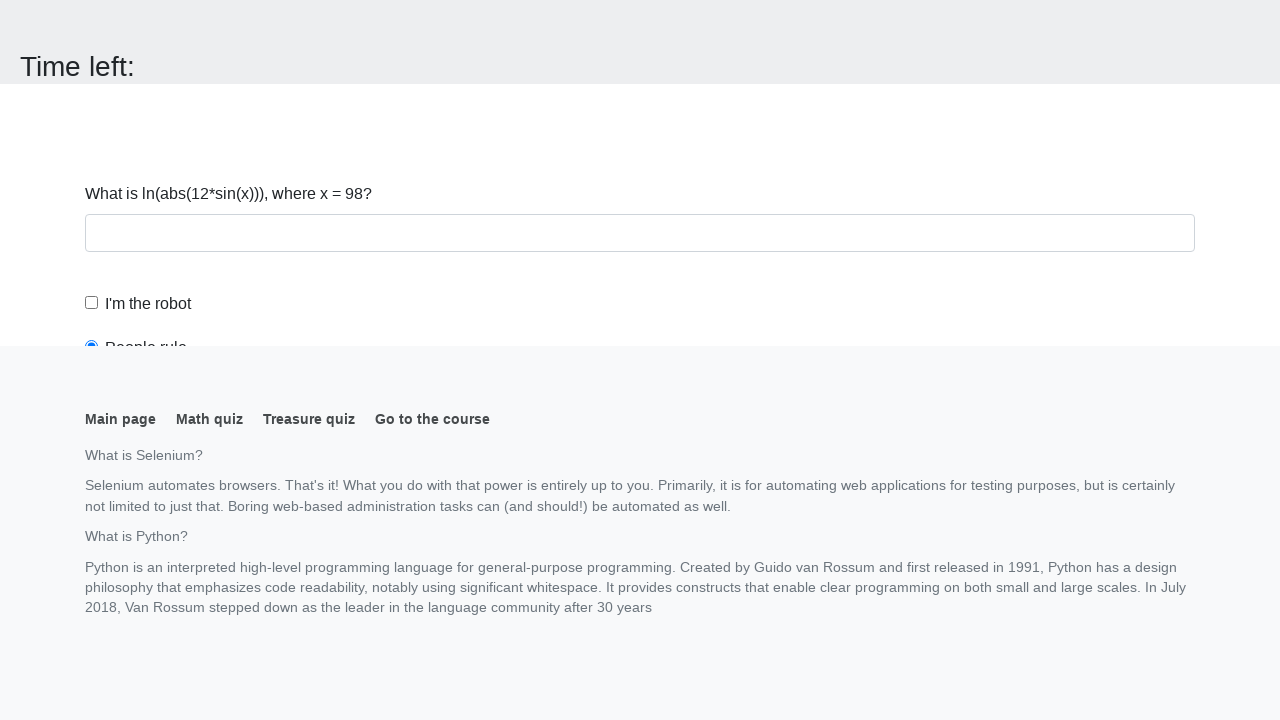

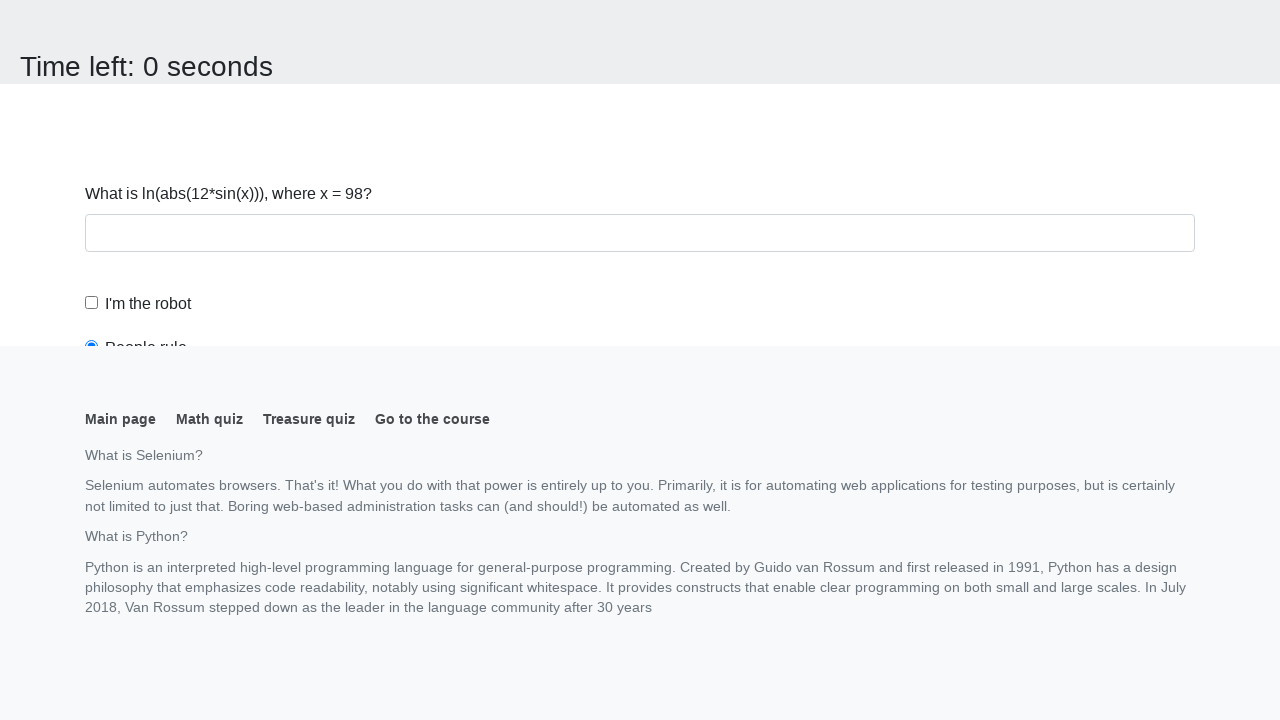